Tests browser window handling by opening a new tab, switching to it, verifying its content, and then closing it and returning to the original window

Starting URL: https://demoqa.com/browser-windows

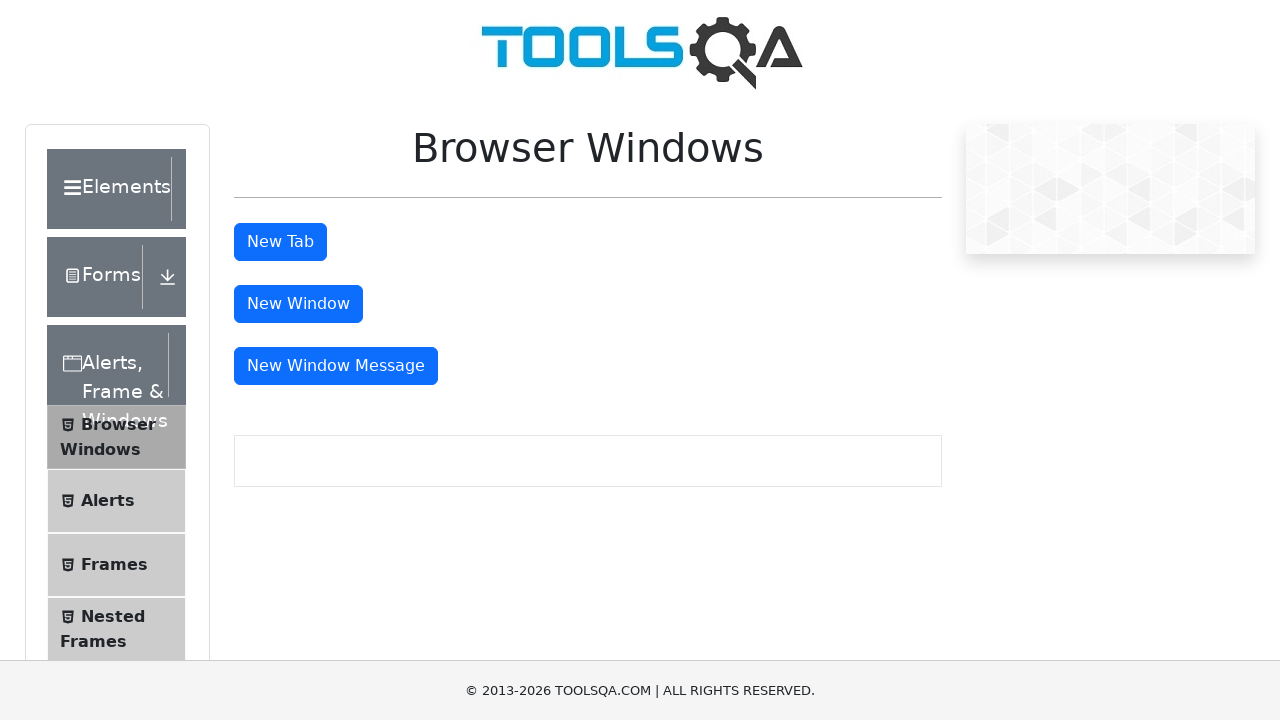

Clicked tab button to open a new tab at (280, 242) on #tabButton
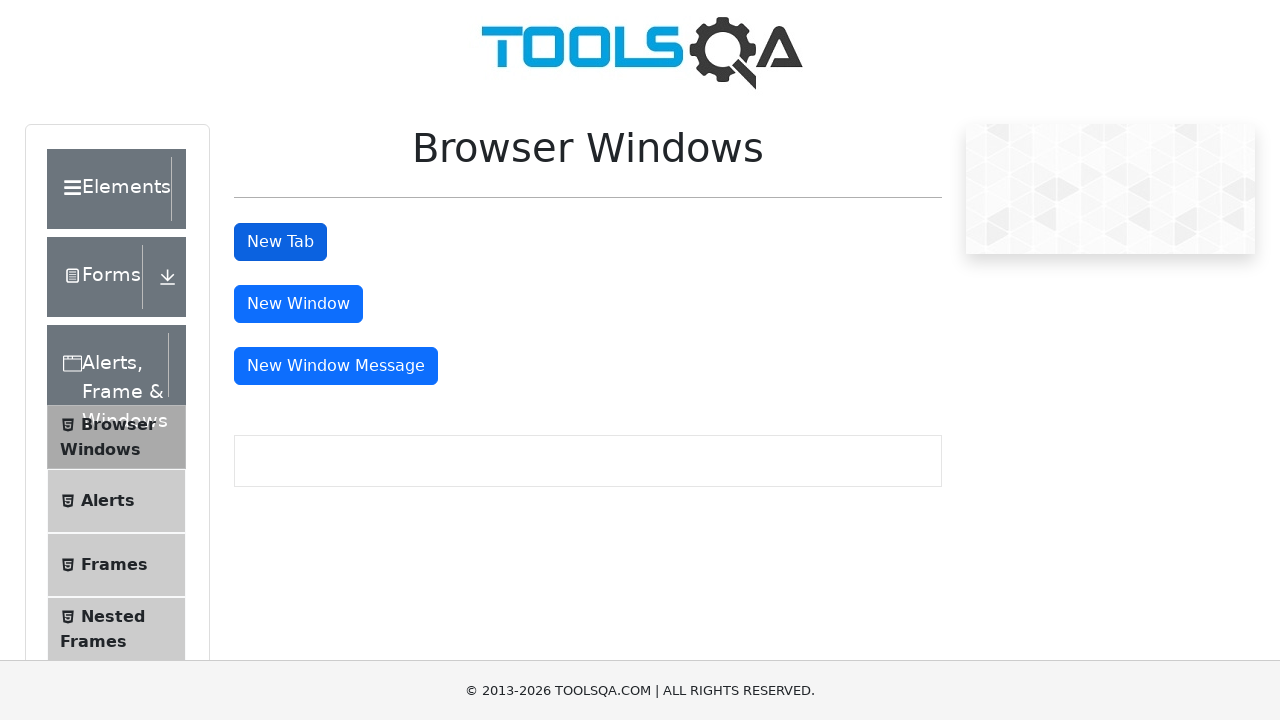

Opened new tab and captured page reference at (280, 242) on #tabButton
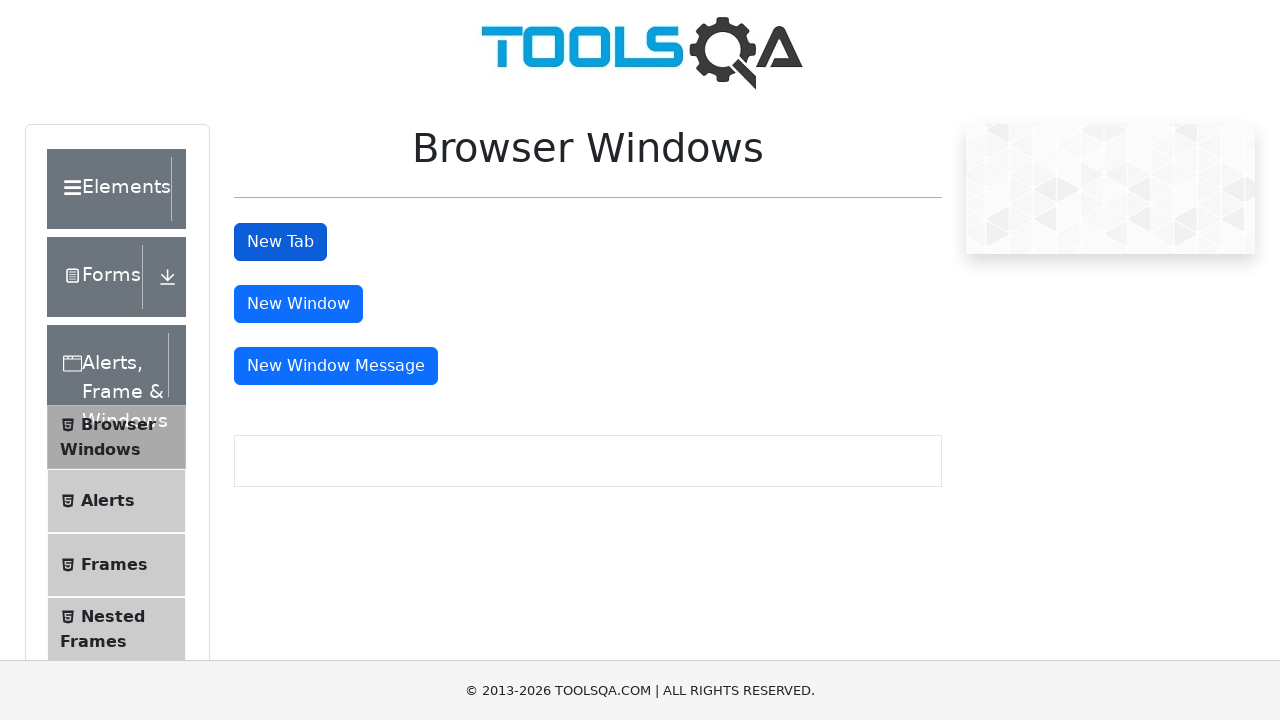

Retrieved new page/tab object
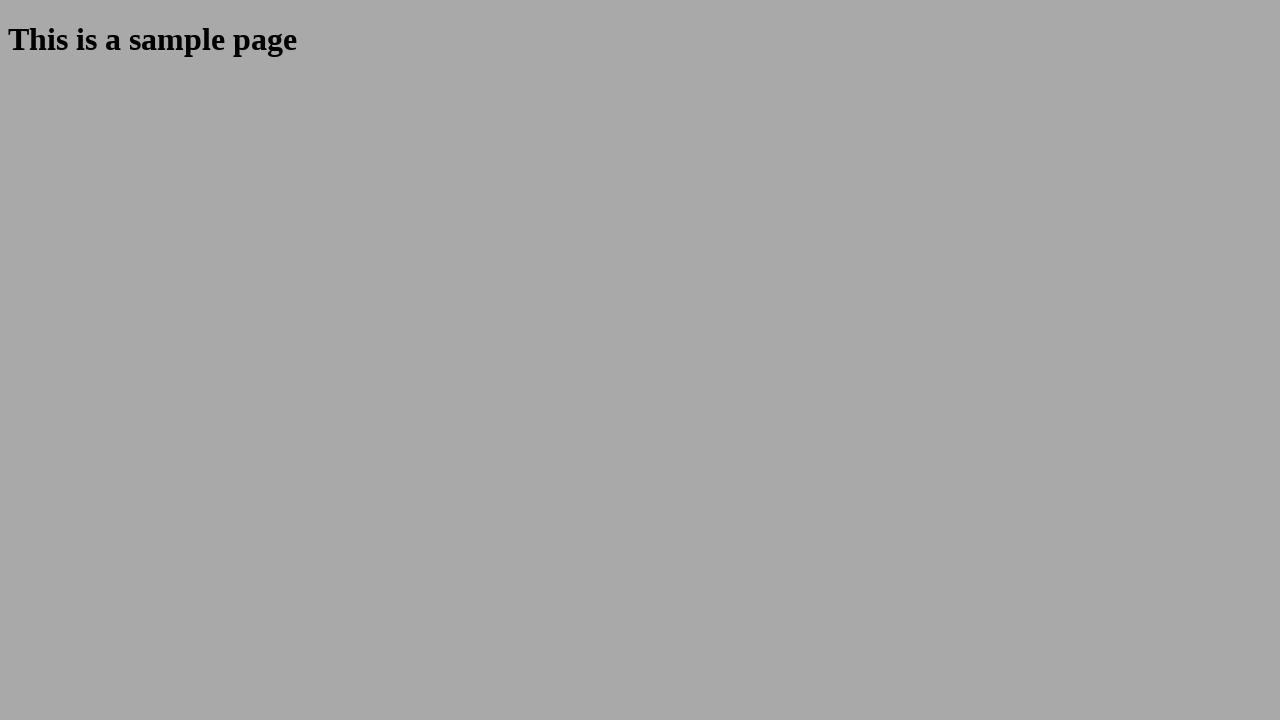

Waited for new tab page to fully load
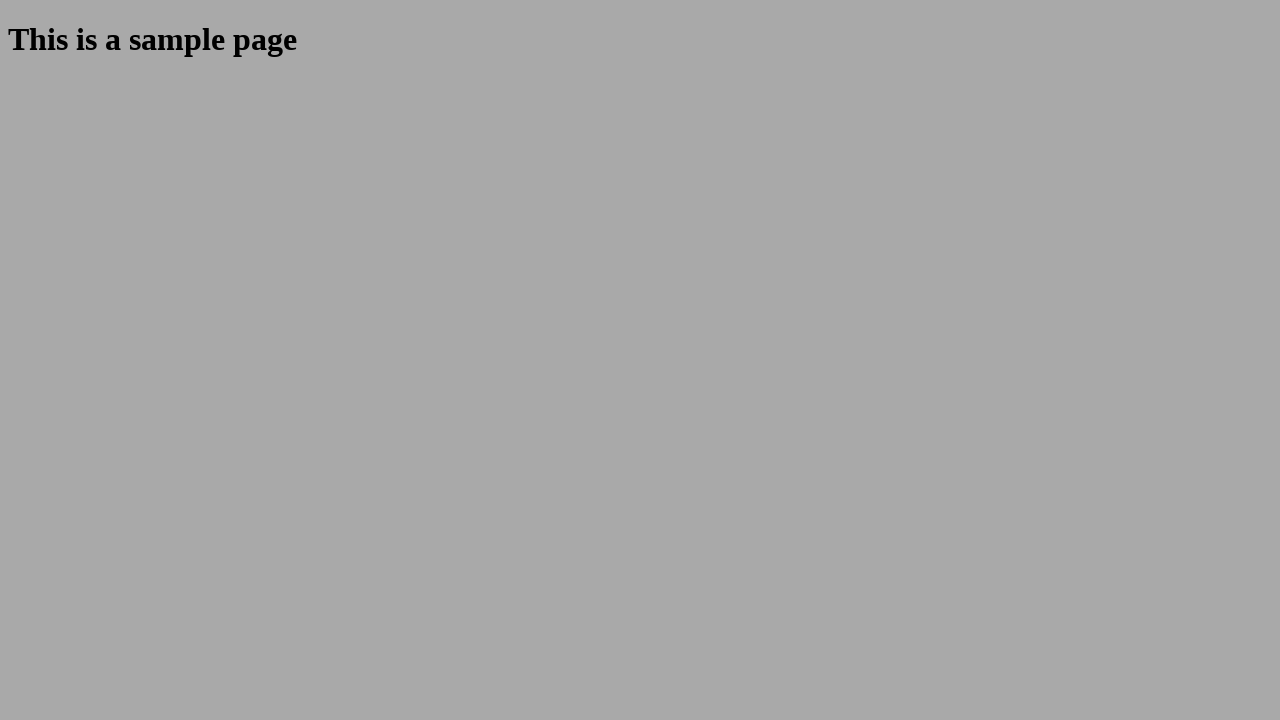

Verified new tab URL contains 'sample'
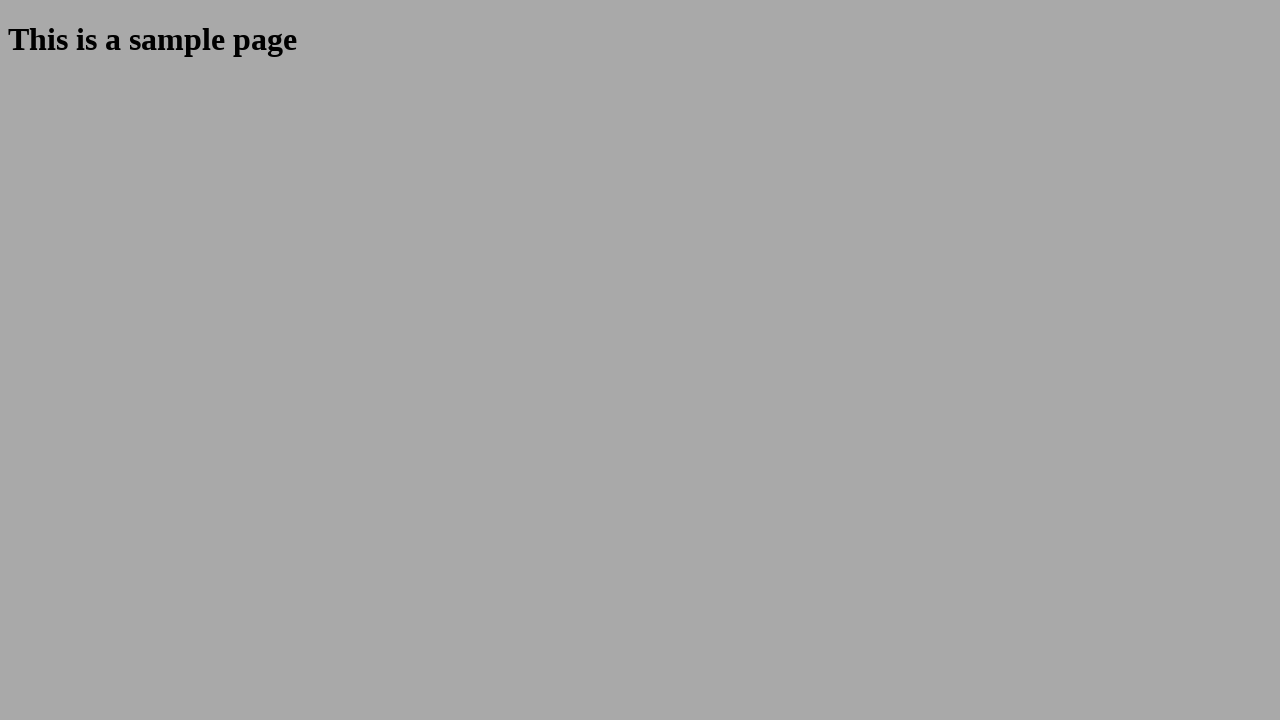

Verified heading text is 'This is a sample page'
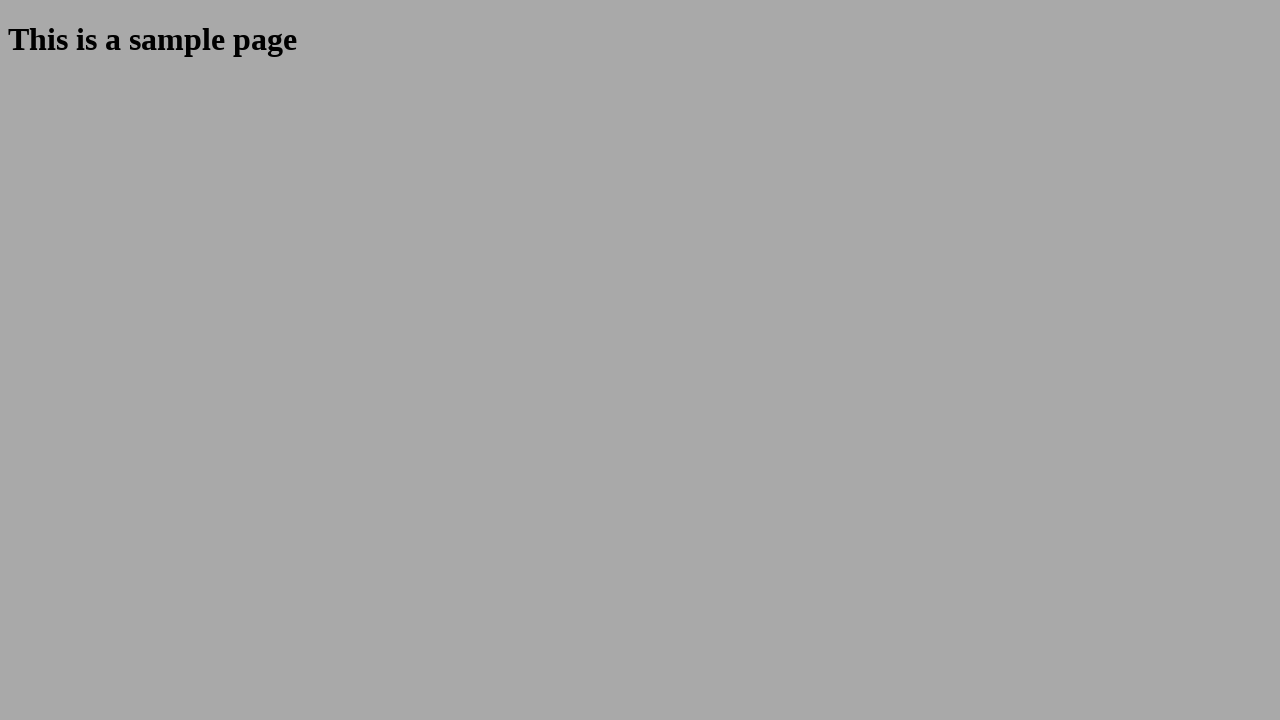

Closed the new tab and returned to original window
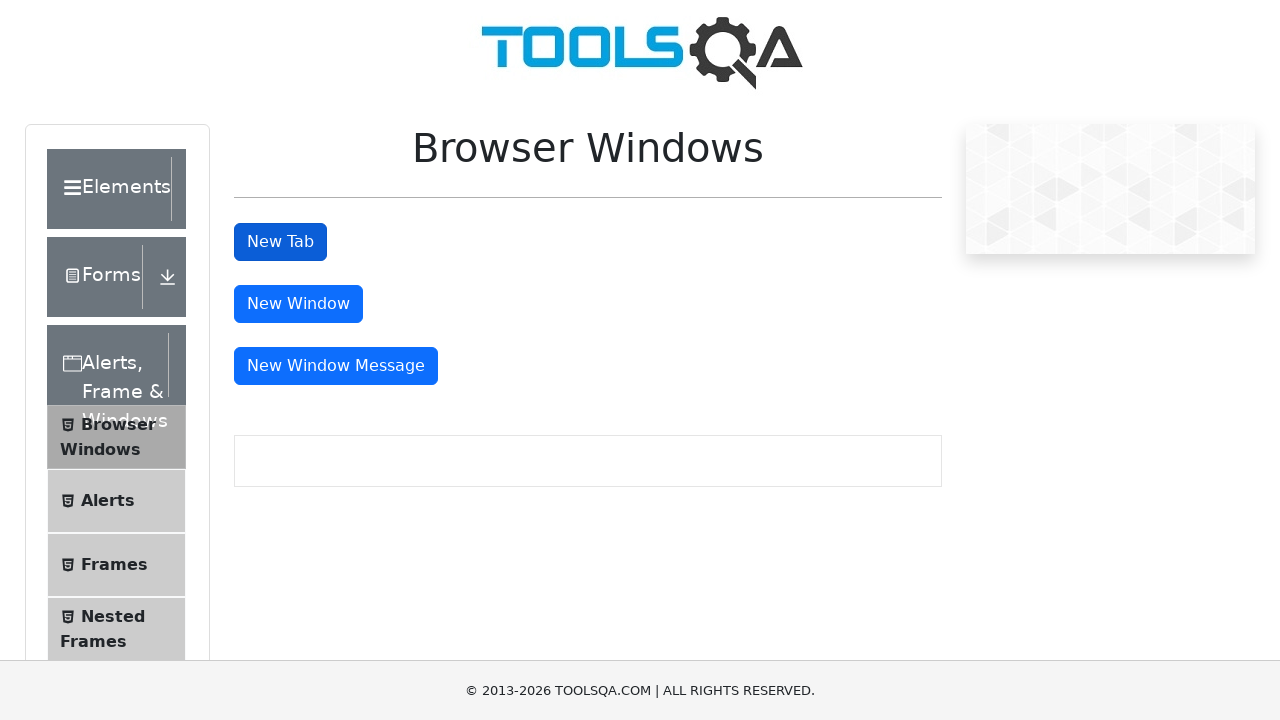

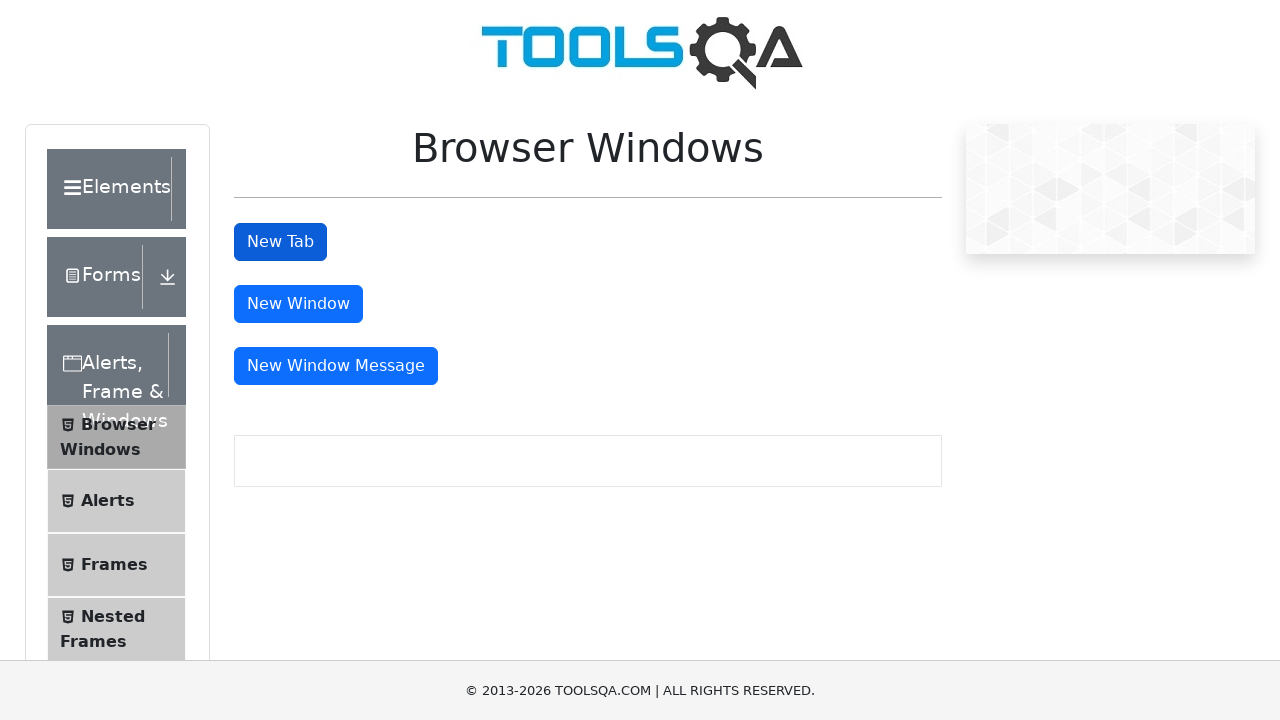